Tests navigation functionality by clicking contact links and using browser back/forward buttons

Starting URL: http://www.tothenew.com/

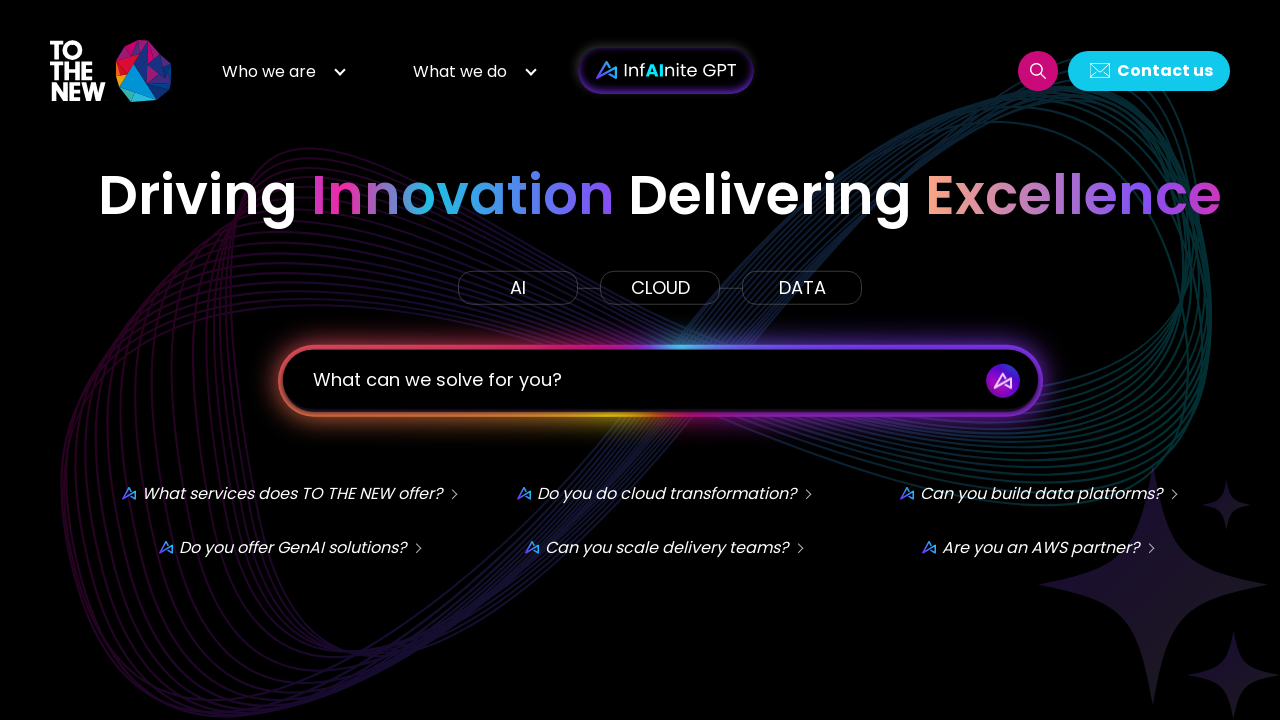

Navigated to http://www.tothenew.com/
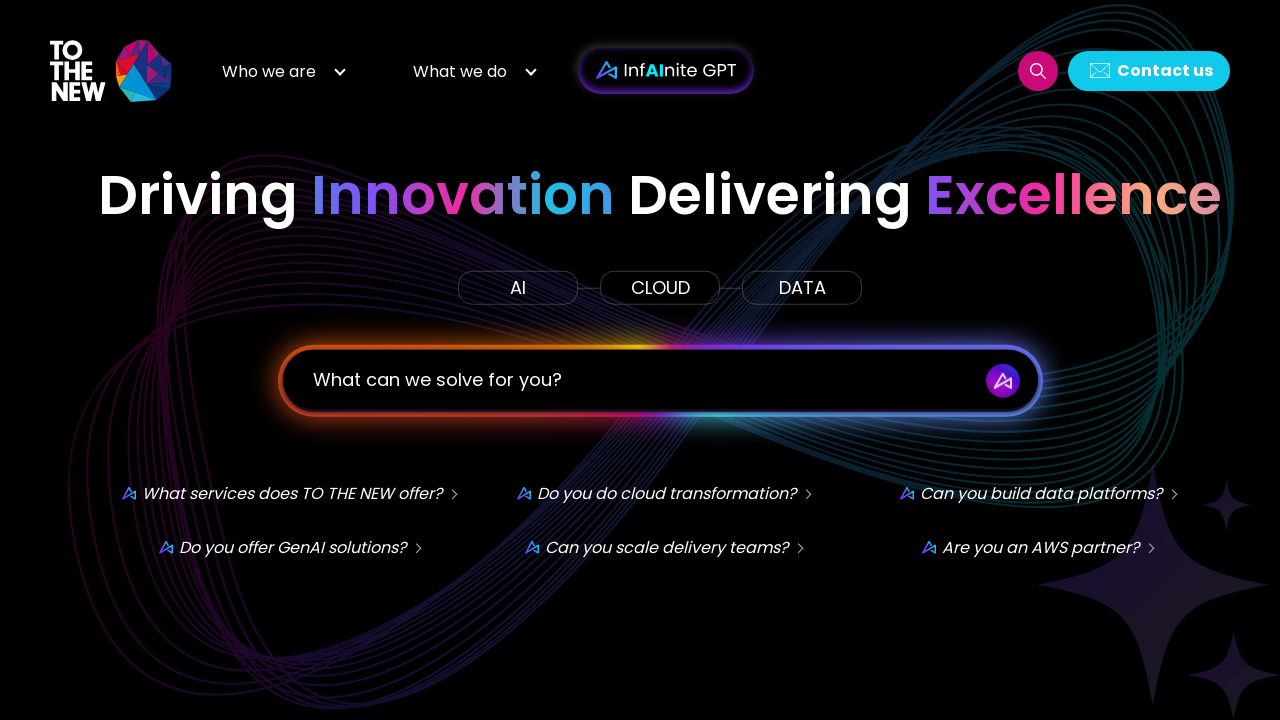

Located all contact us elements by xpath
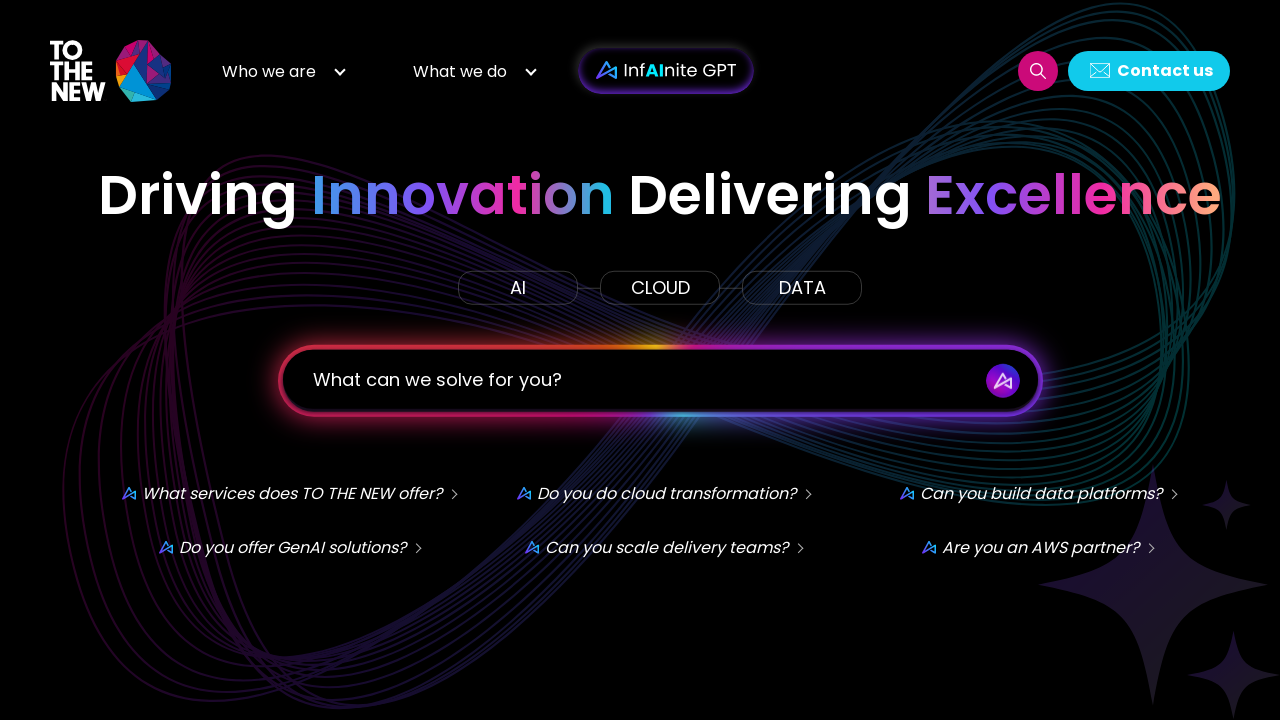

Navigated back to previous page
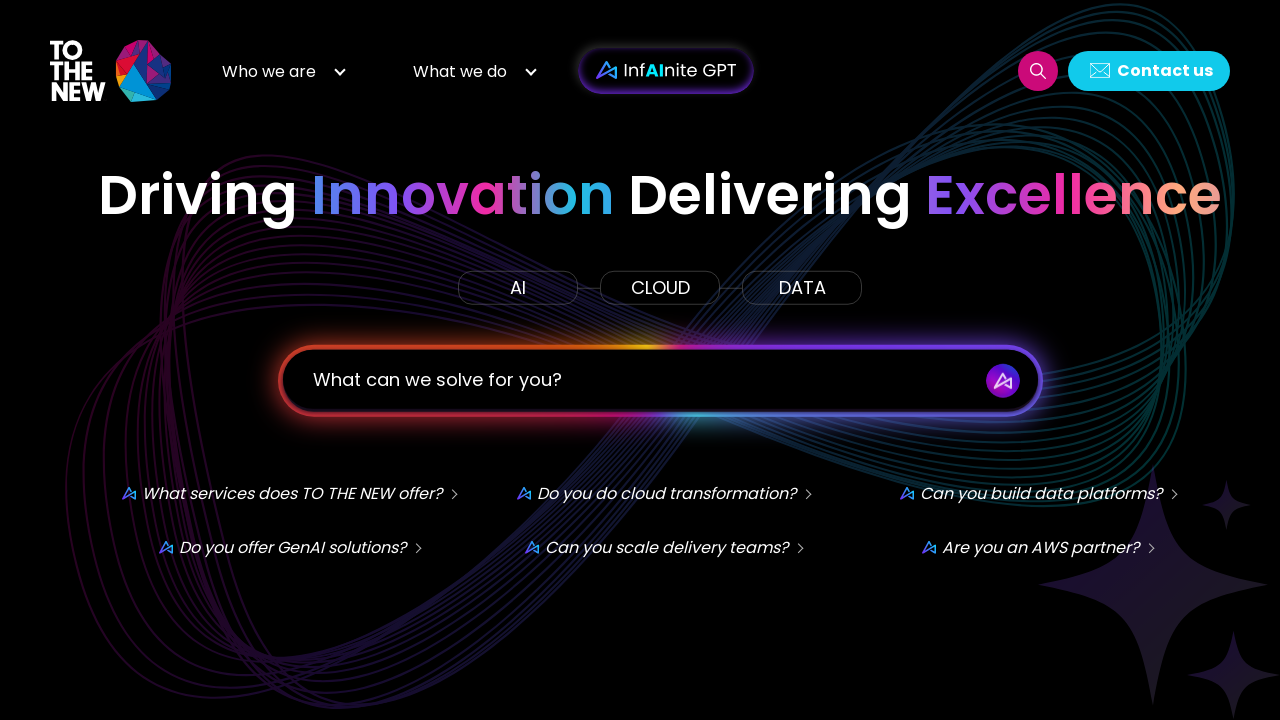

Located all contact us elements by id
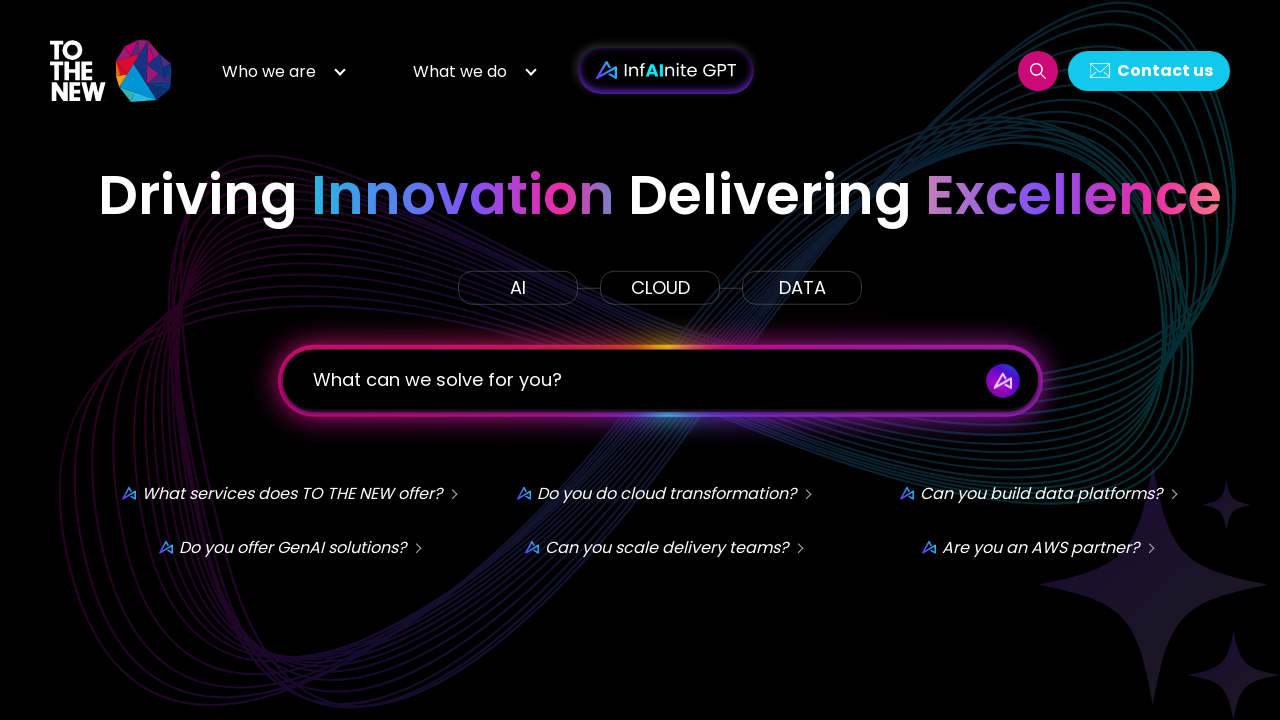

Navigated forward in browser history
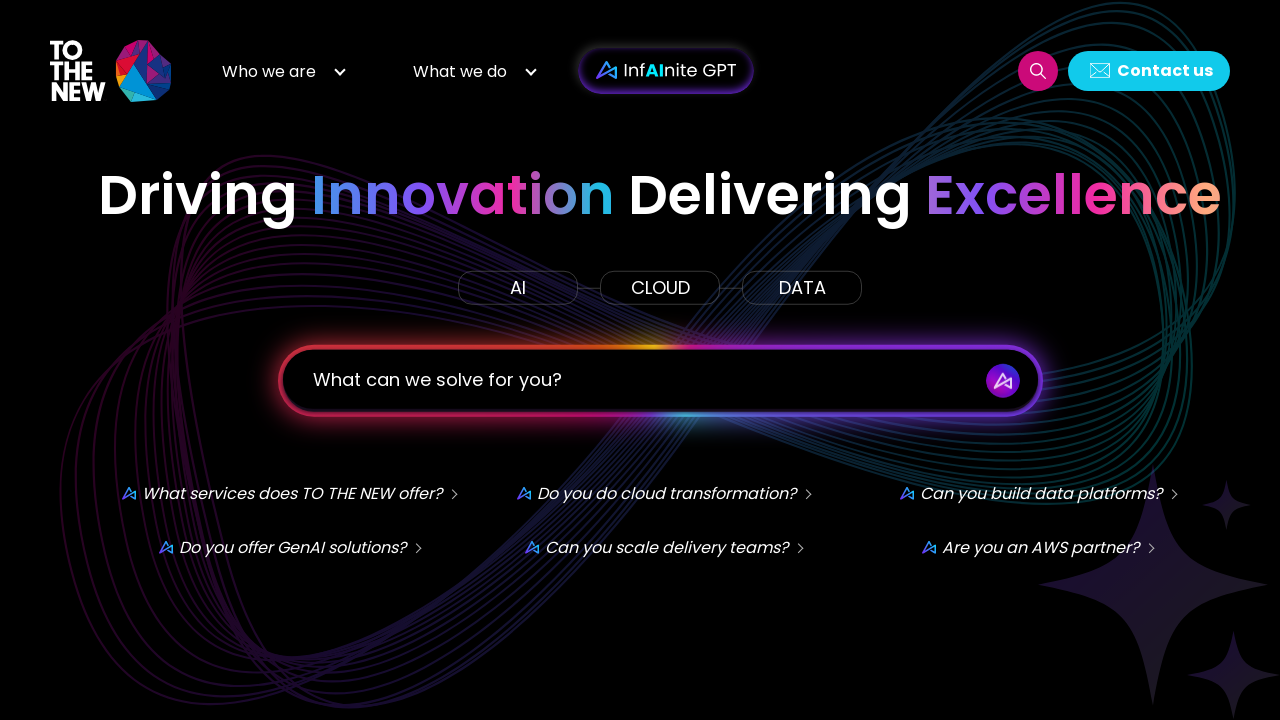

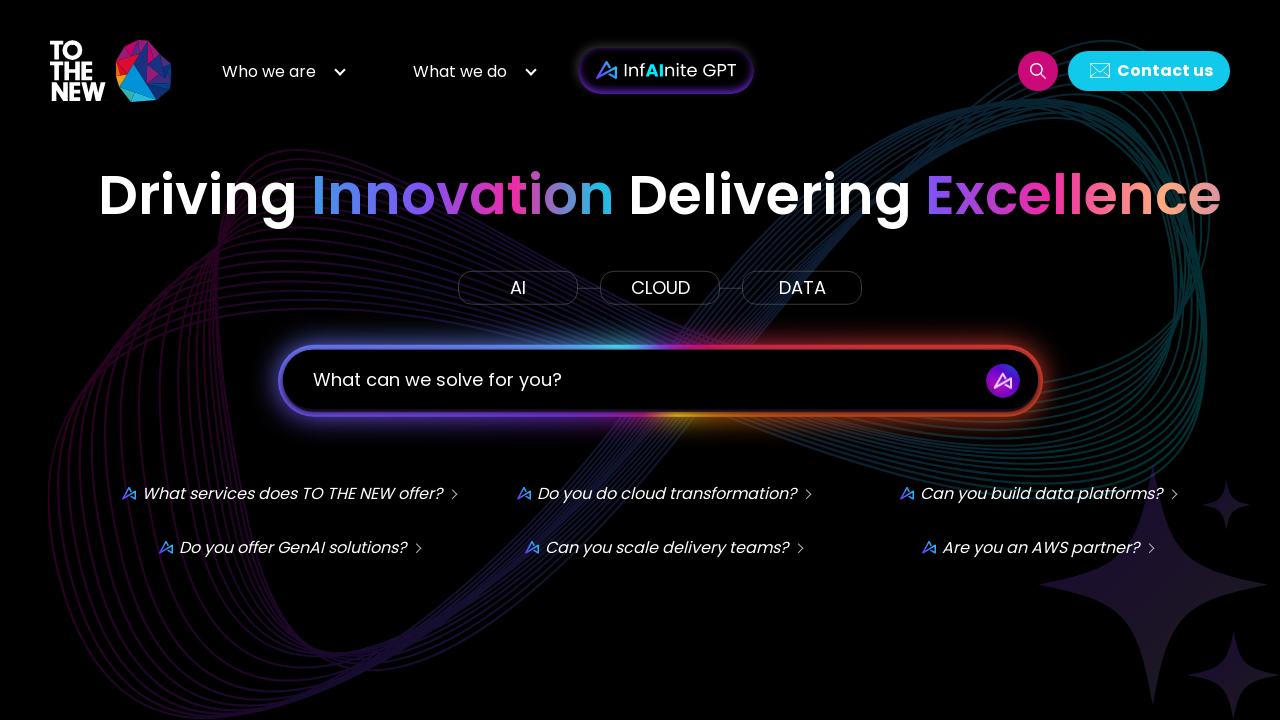